Tests the BSN SSP draw results search functionality by entering an IC number into the search field and clicking the search button to check for lottery results.

Starting URL: https://www.bsn.com.my/page/bsn-ssp-draw-results?lang=ms-MY

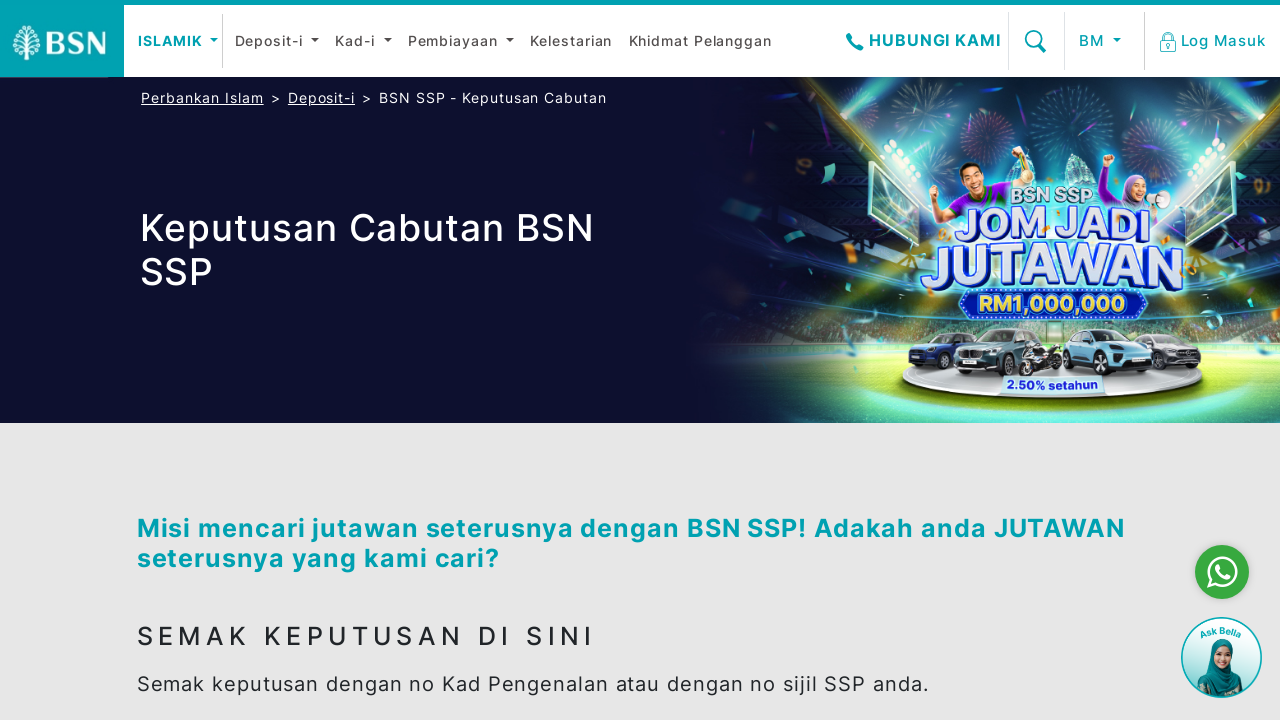

Set Accept-Language header to en-GB
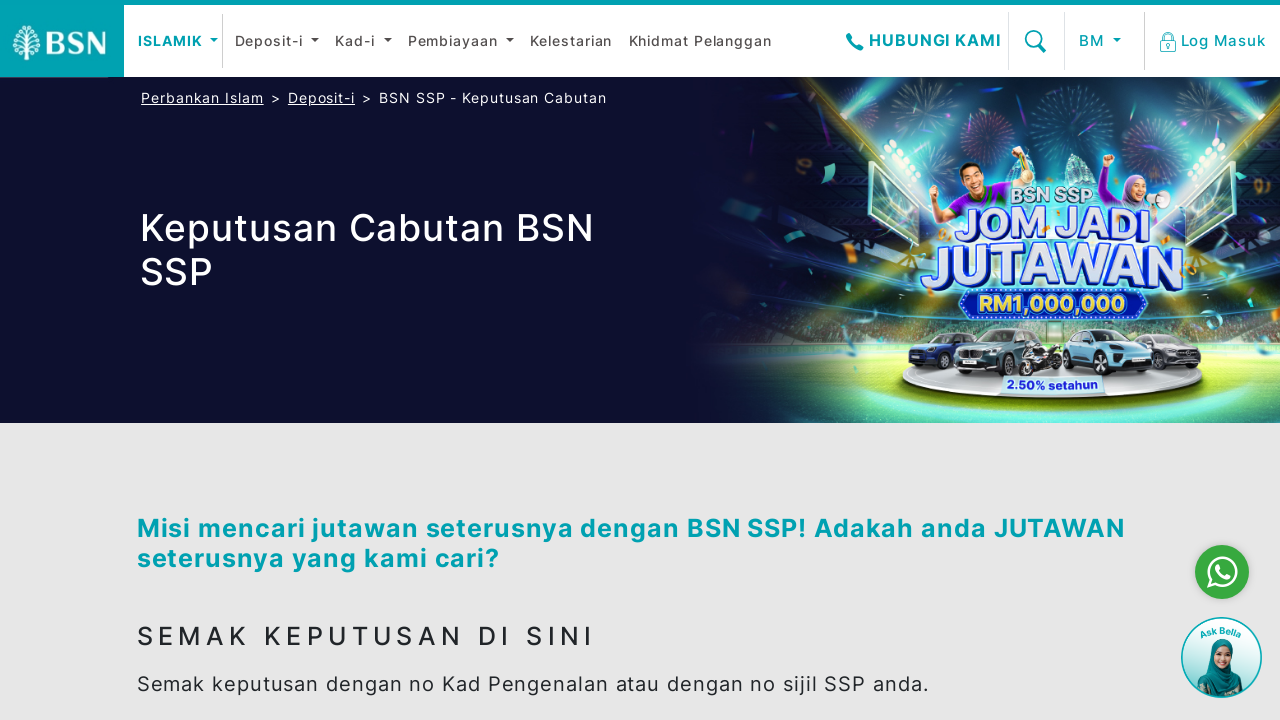

Waited for page to reach networkidle state
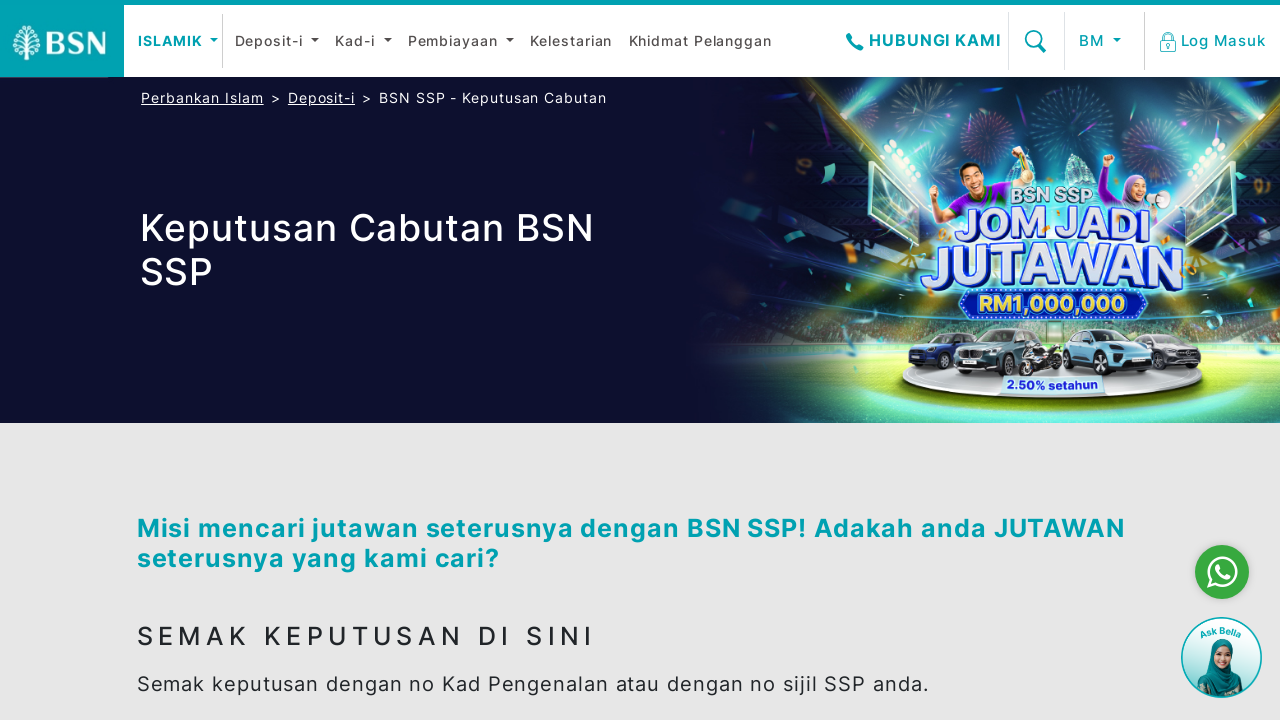

Located the SSP search element
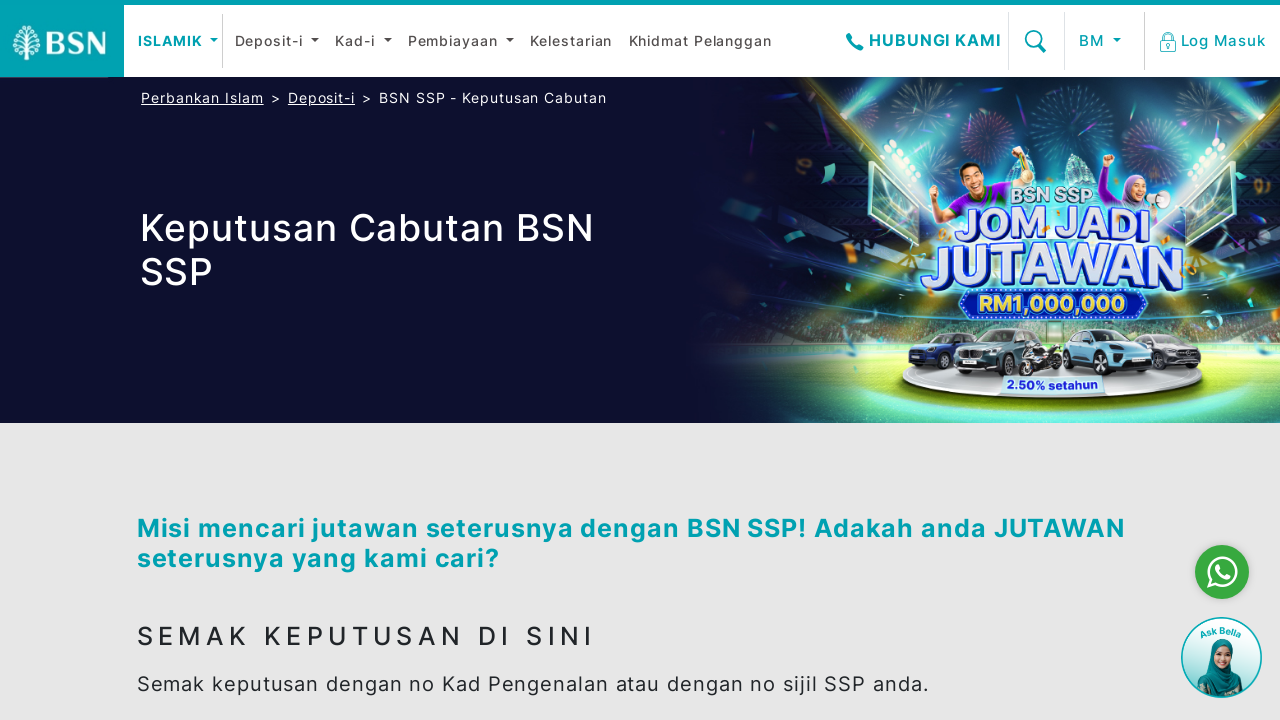

Scrolled search element into view
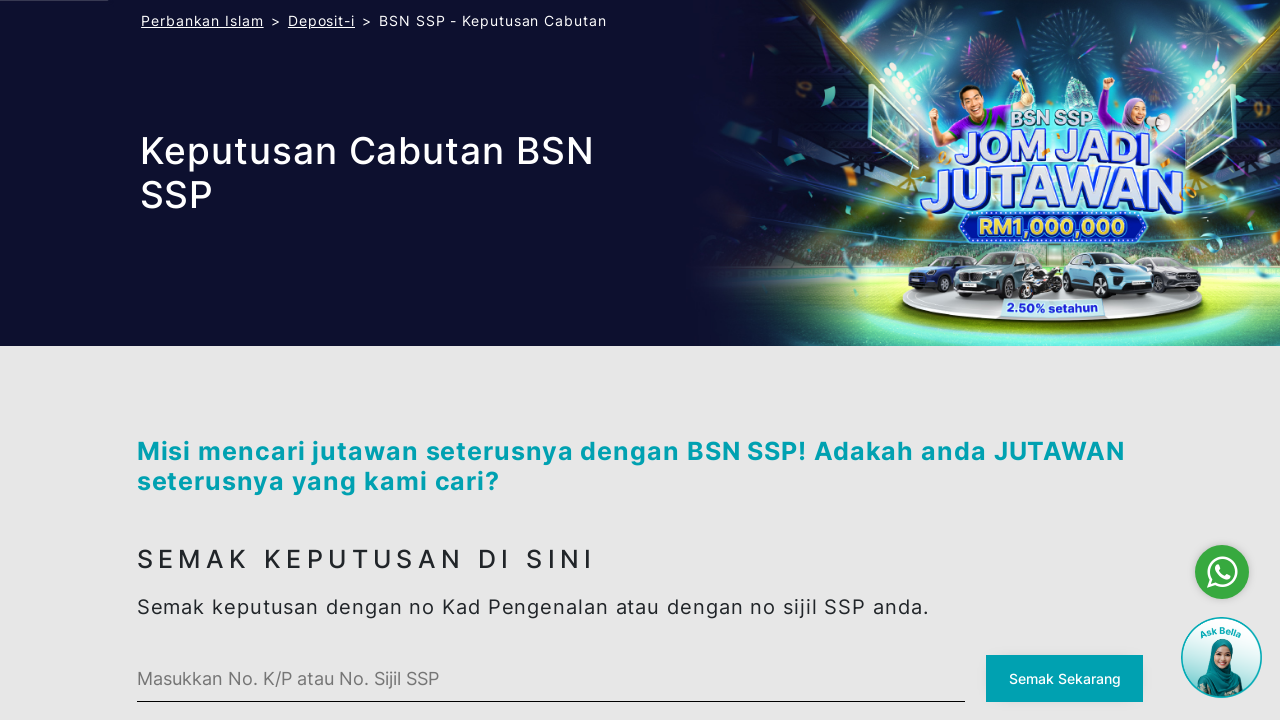

Search input element became available
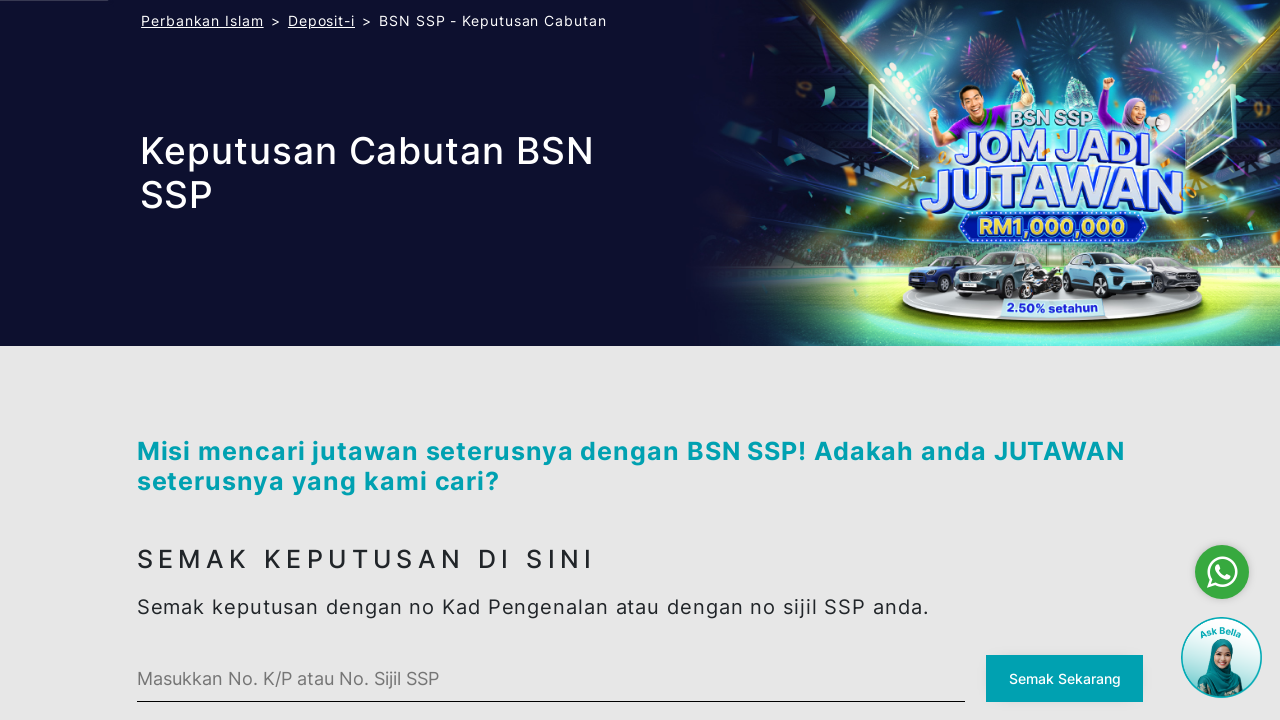

Entered IC number '890415-08-5234' into search field on #ssp-search .bsn-custom-input
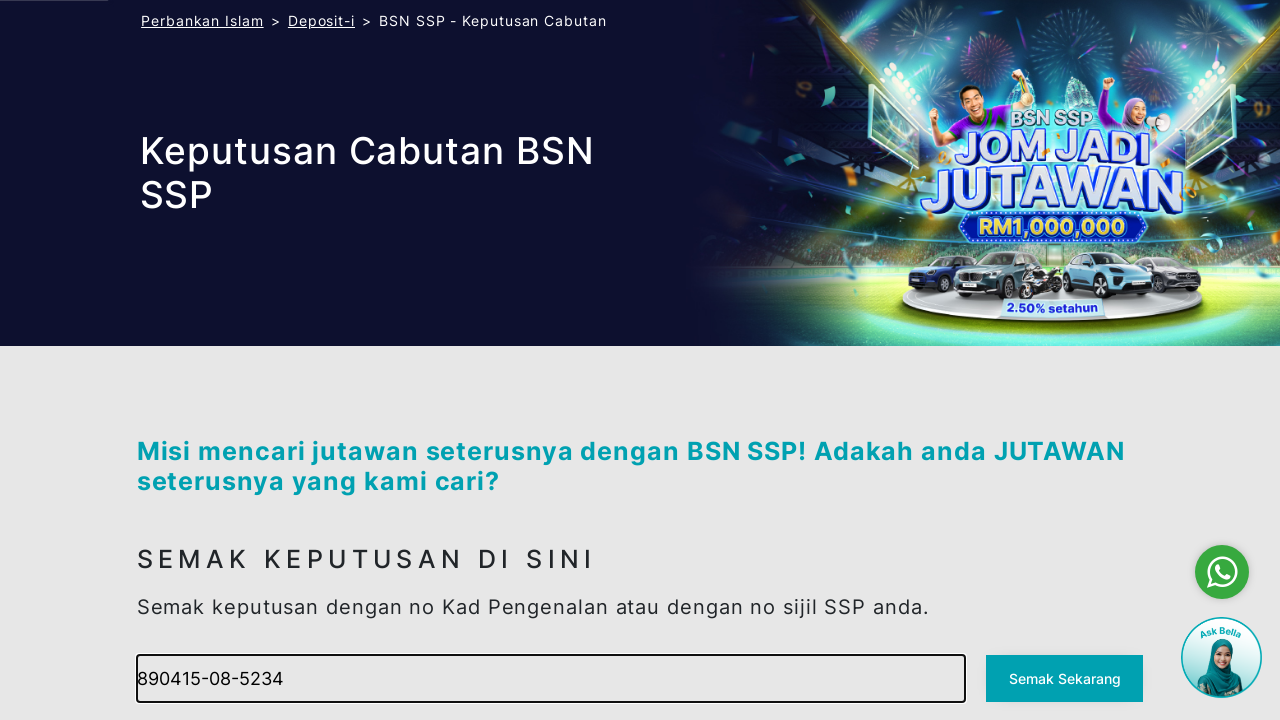

Removed focus from search input field
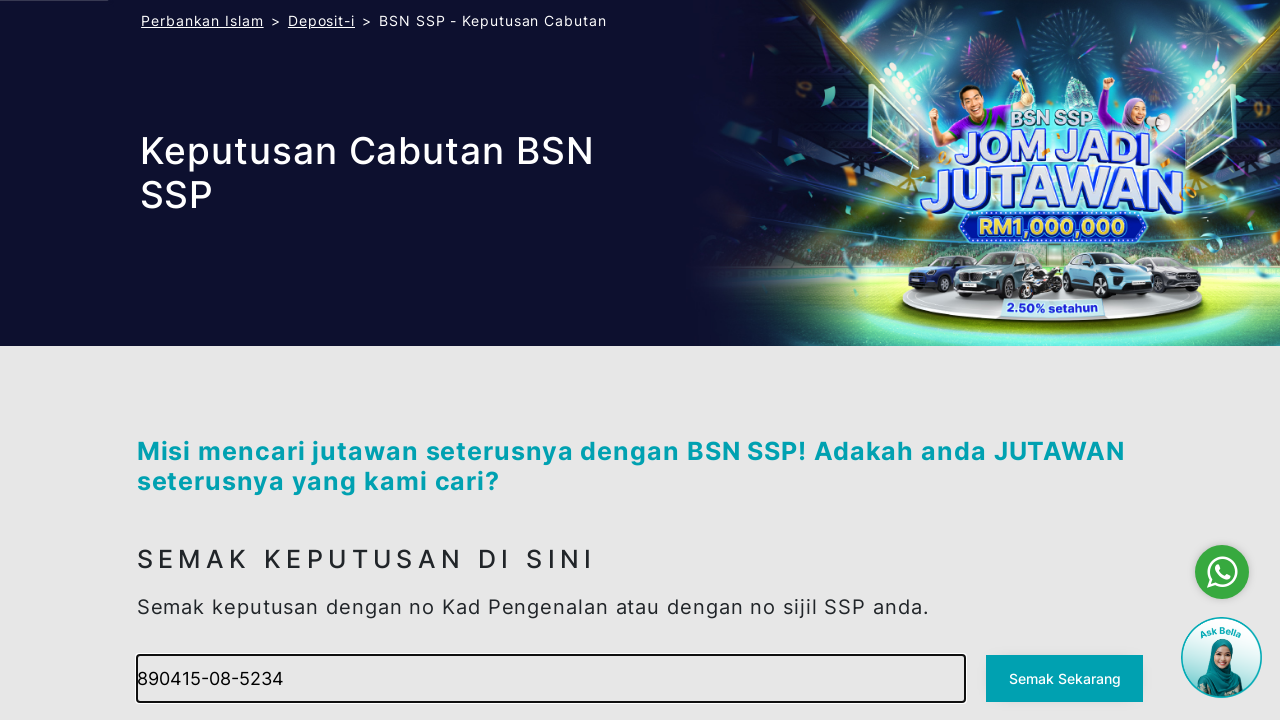

Clicked the search button to initiate results search at (1065, 679) on #ssp-search button
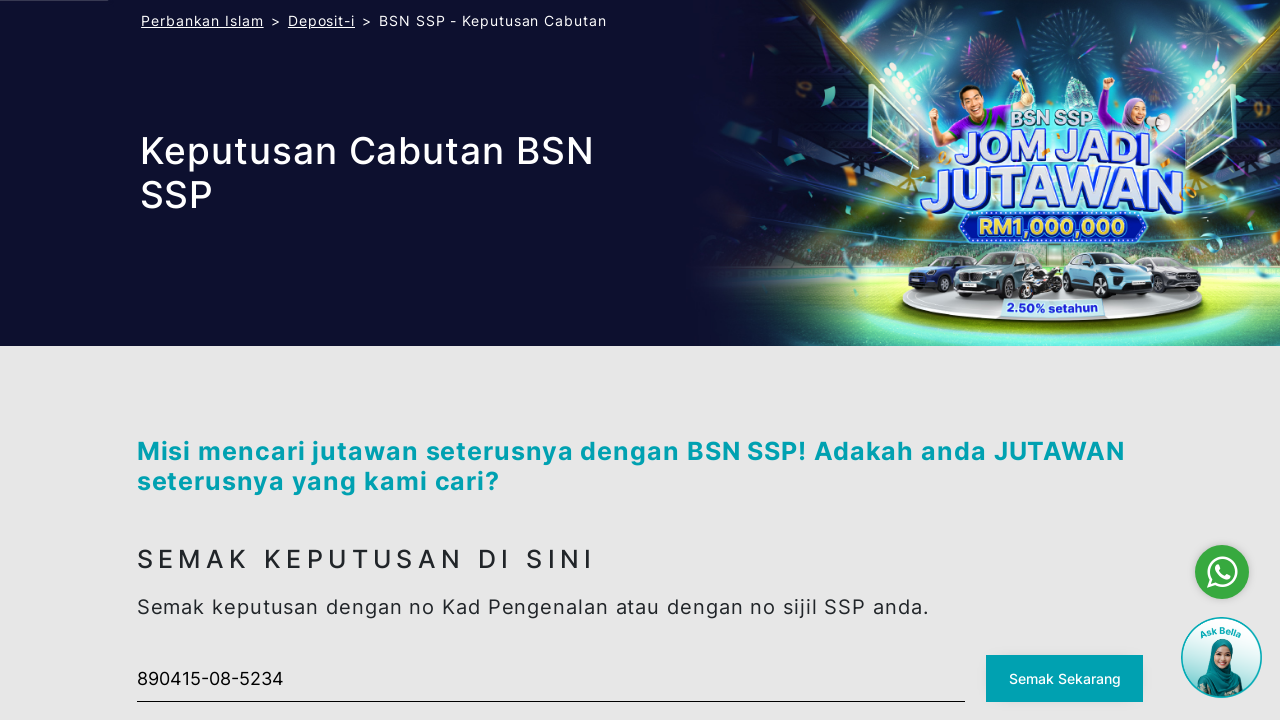

Dispatched additional click event to search button
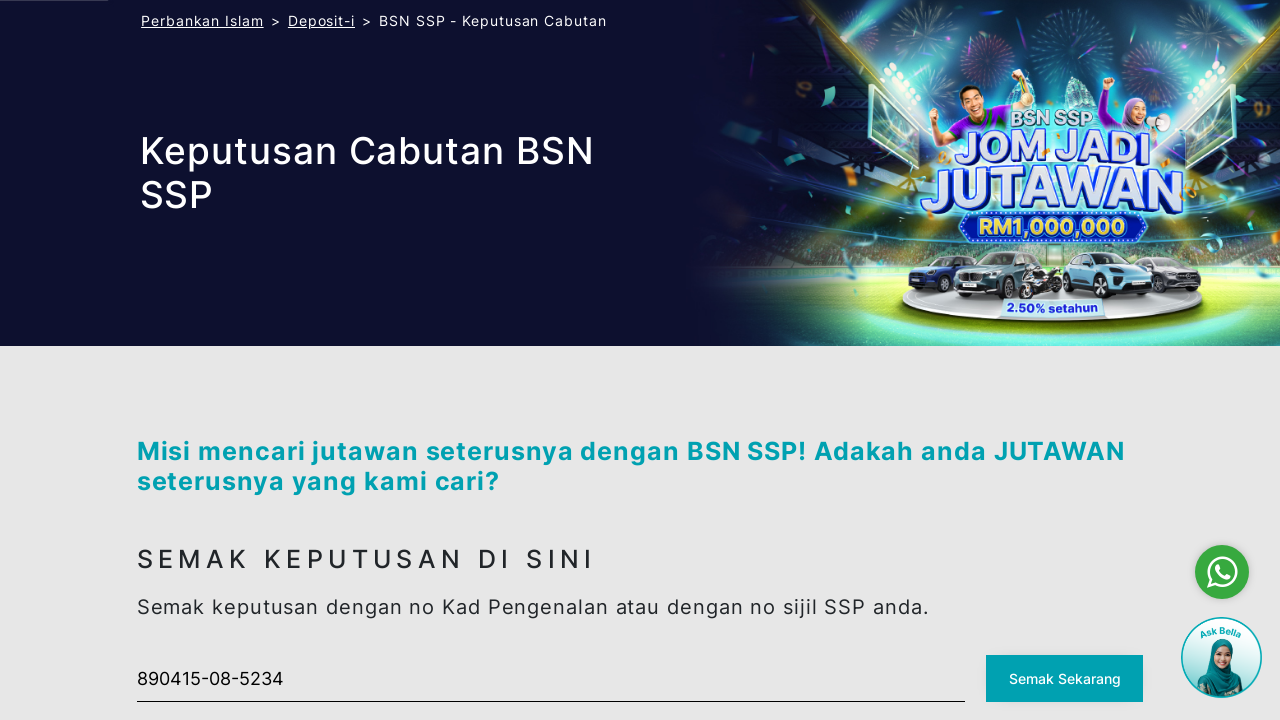

Waited 2 seconds for BSN SSP draw results to load
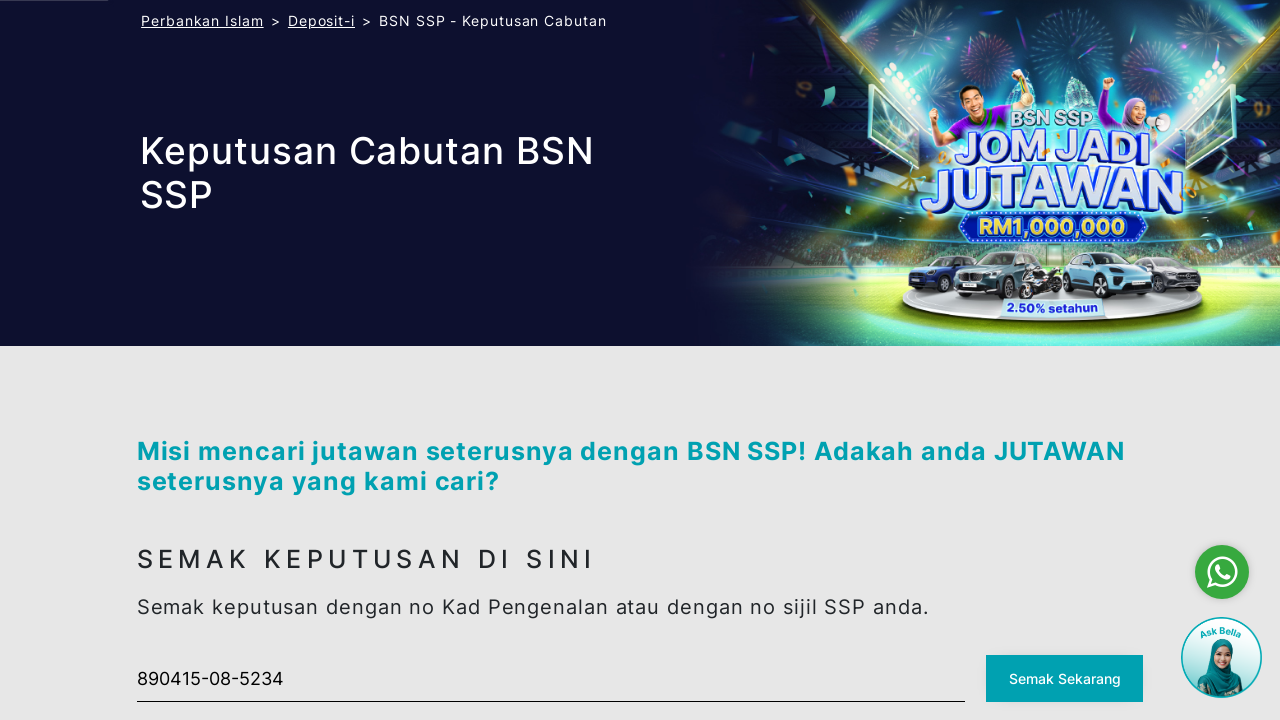

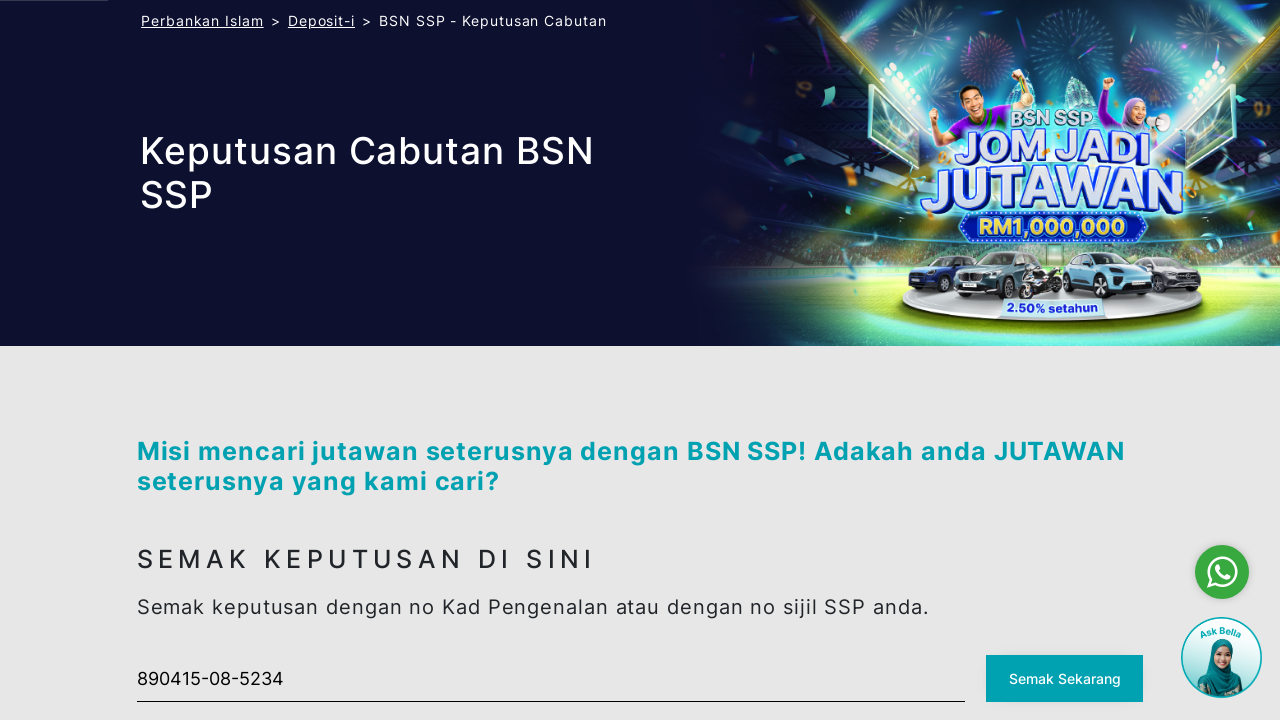